Tests relative locator functionality by finding book2 element that is to the right of book1 and above book6

Starting URL: https://automationbookstore.dev/

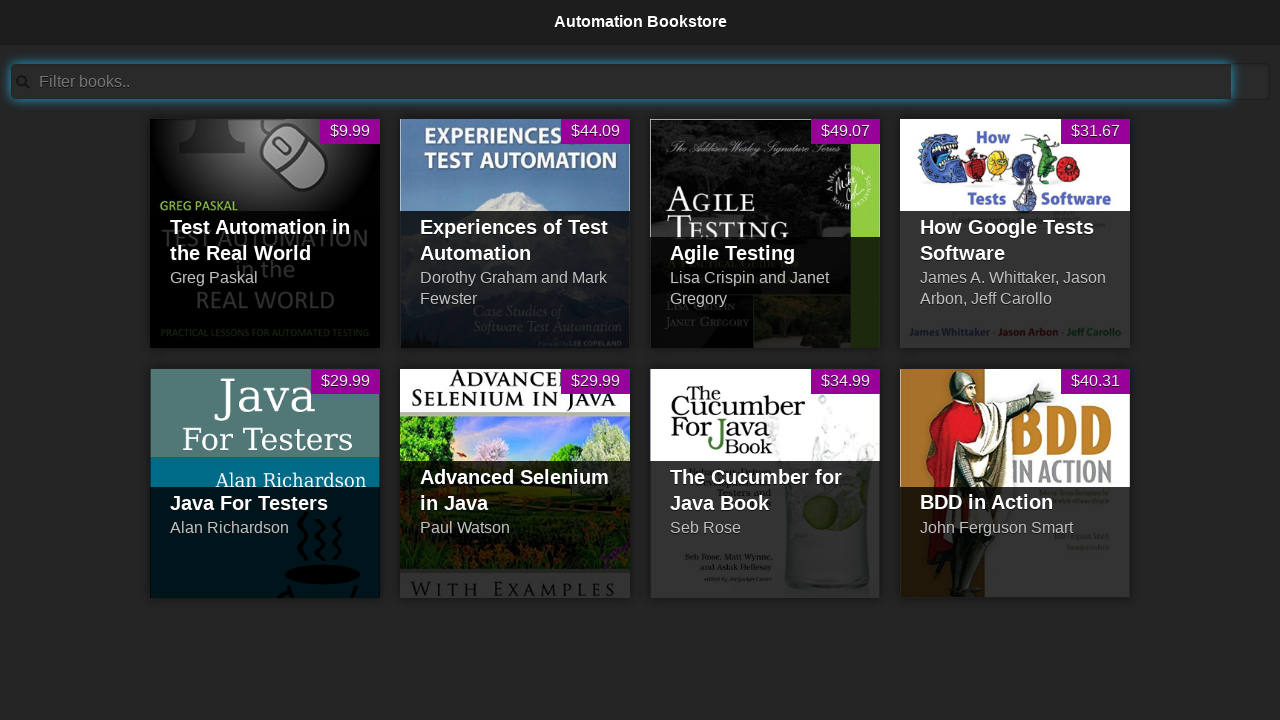

Navigated to automation bookstore website
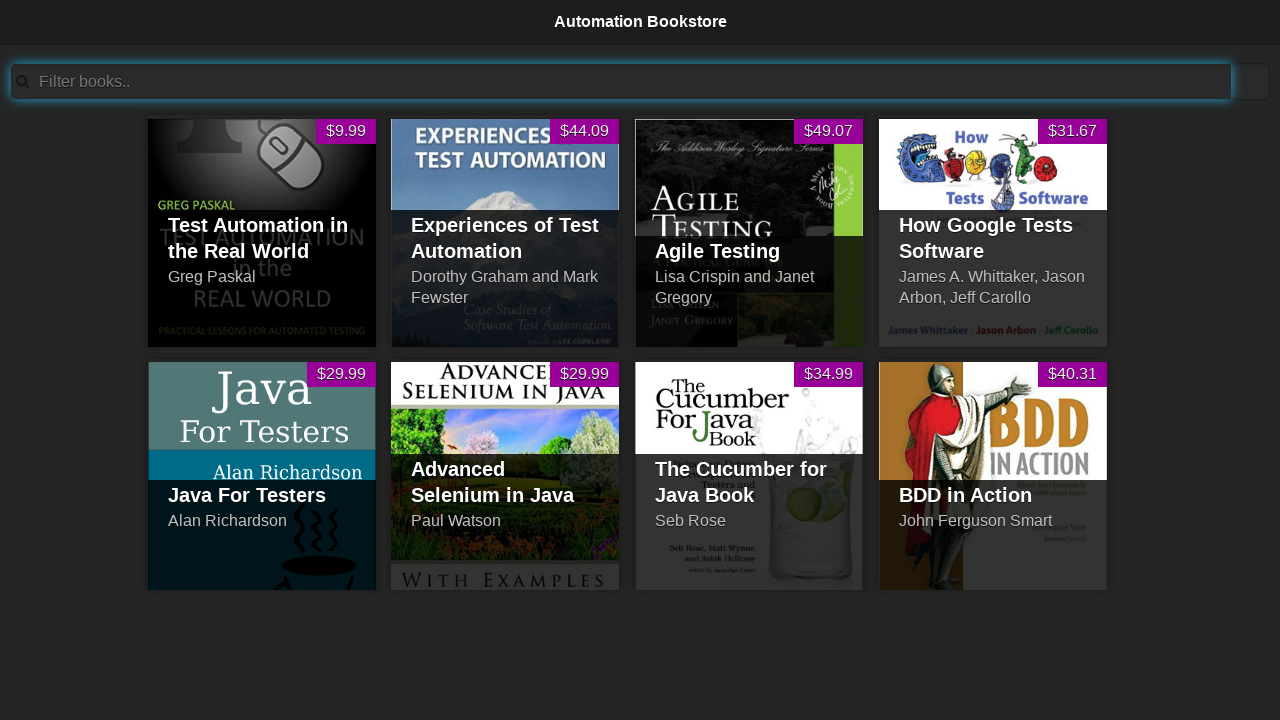

Retrieved bounding box of book1 element
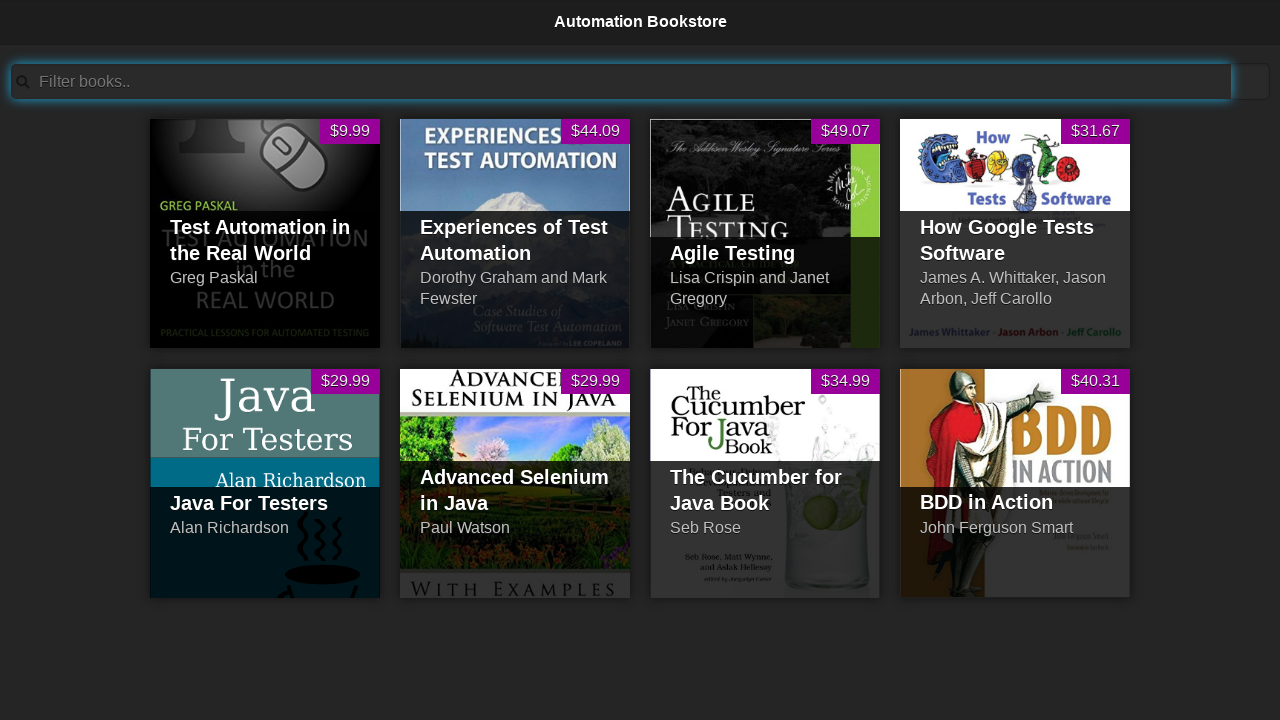

Retrieved bounding box of book6 element
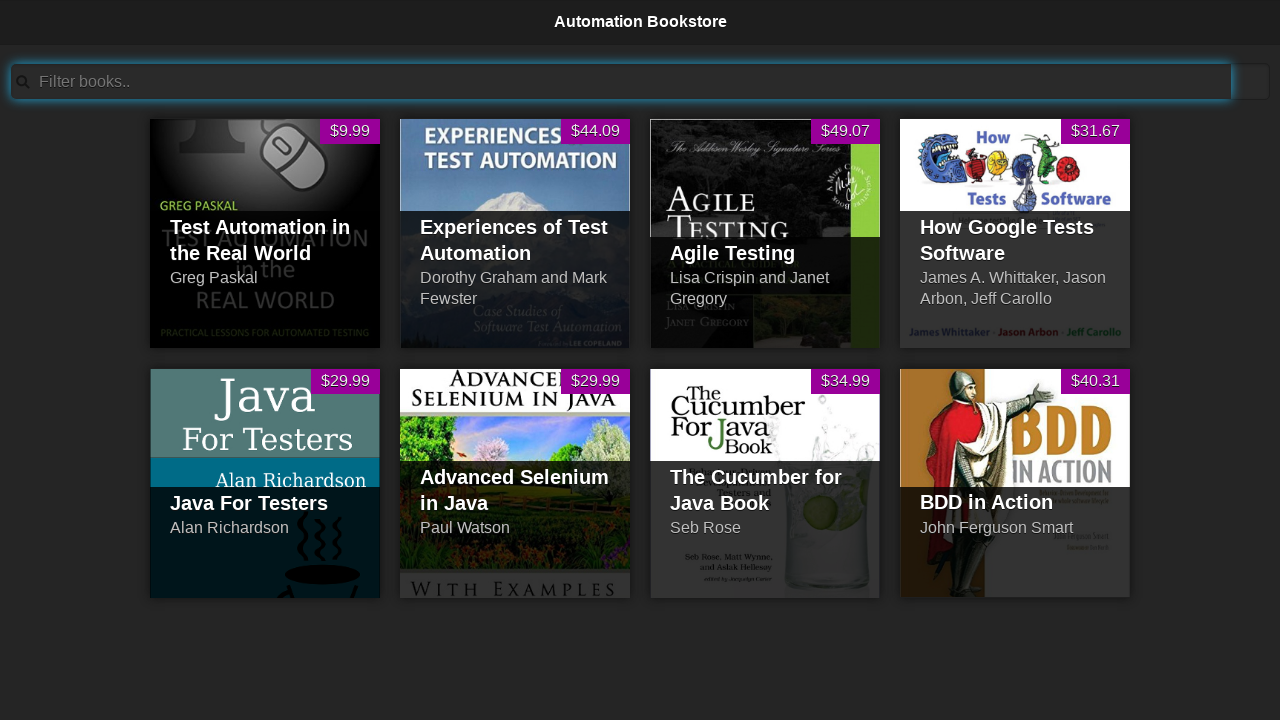

Retrieved all book list items
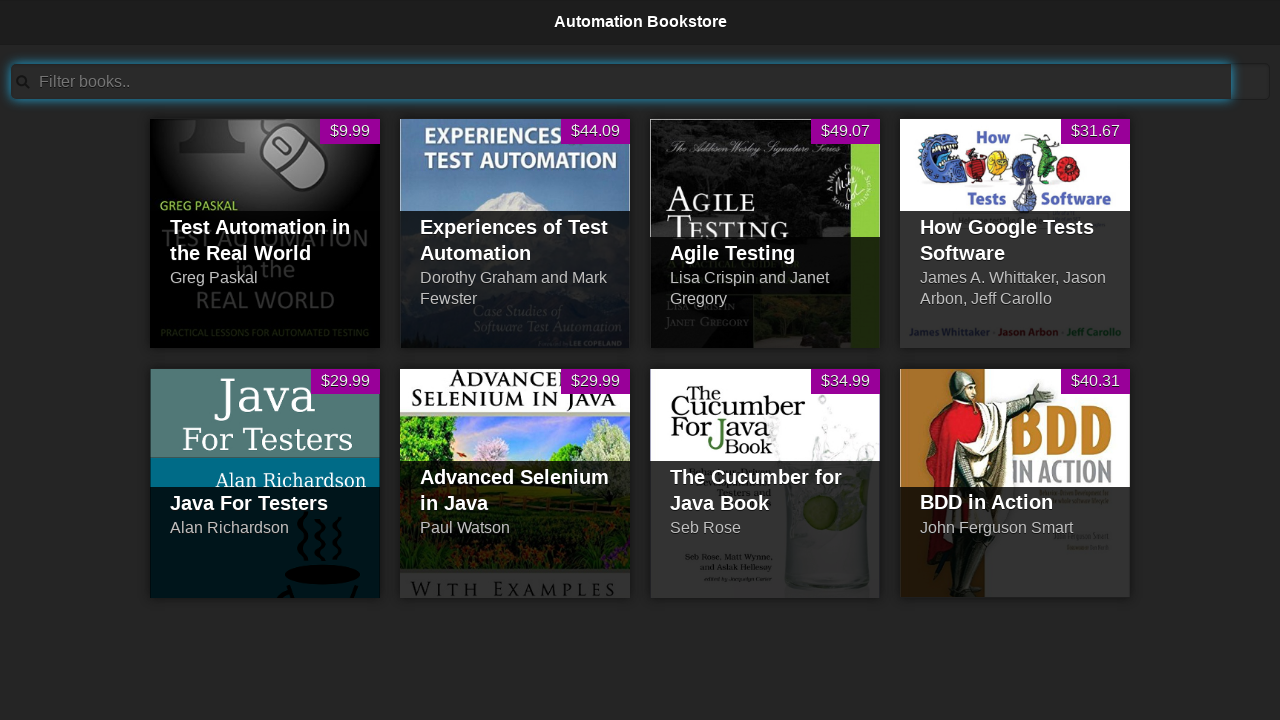

Found book element with id 'pid2' positioned right of book1 and above book6
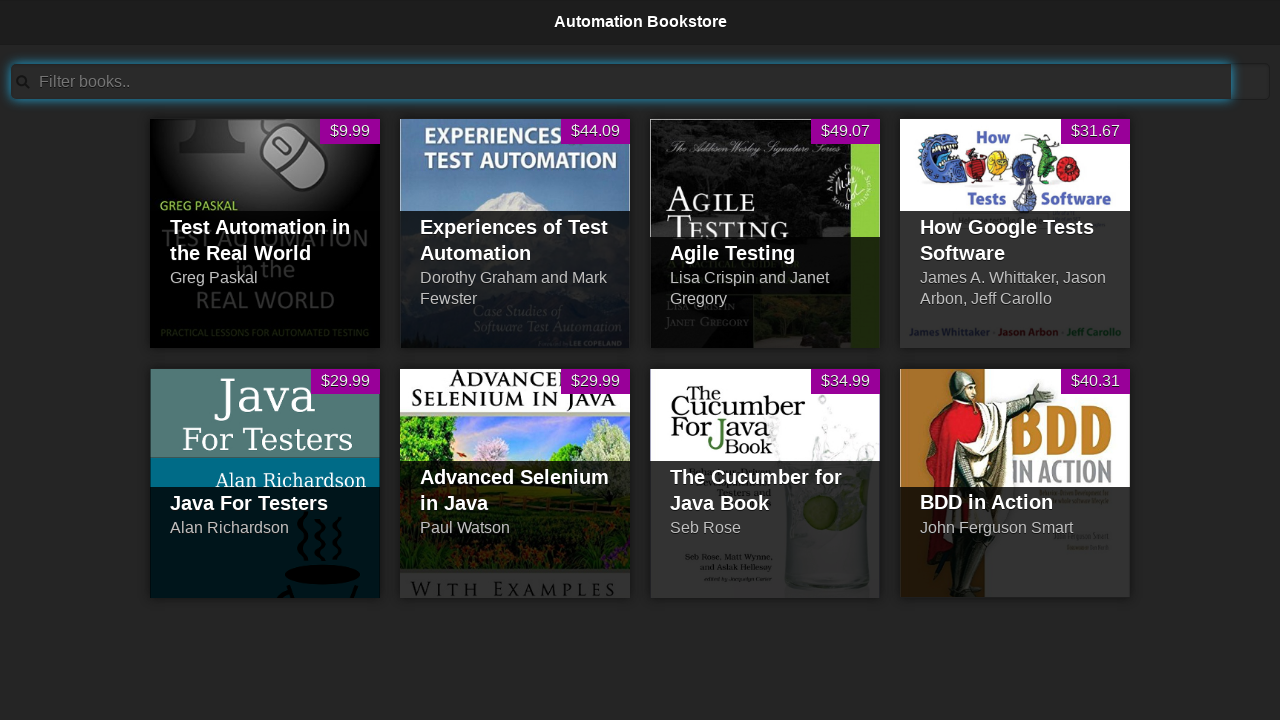

Verified that the found element is book2 (pid2)
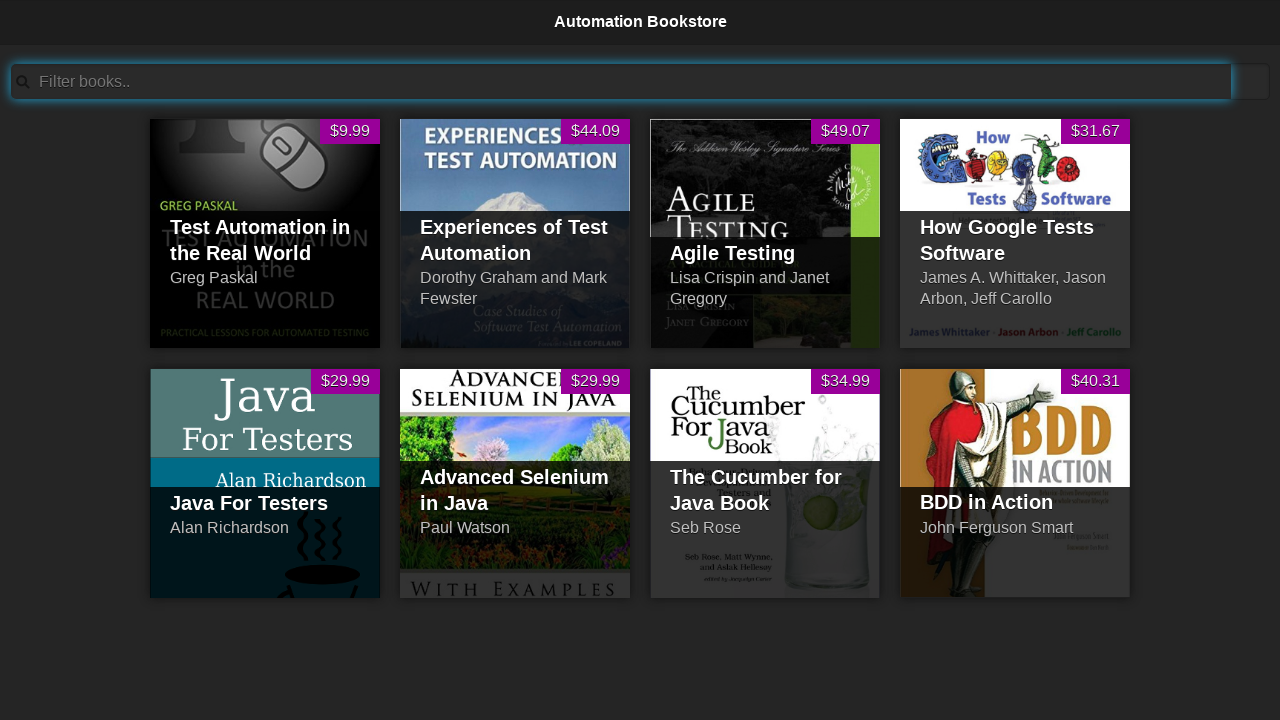

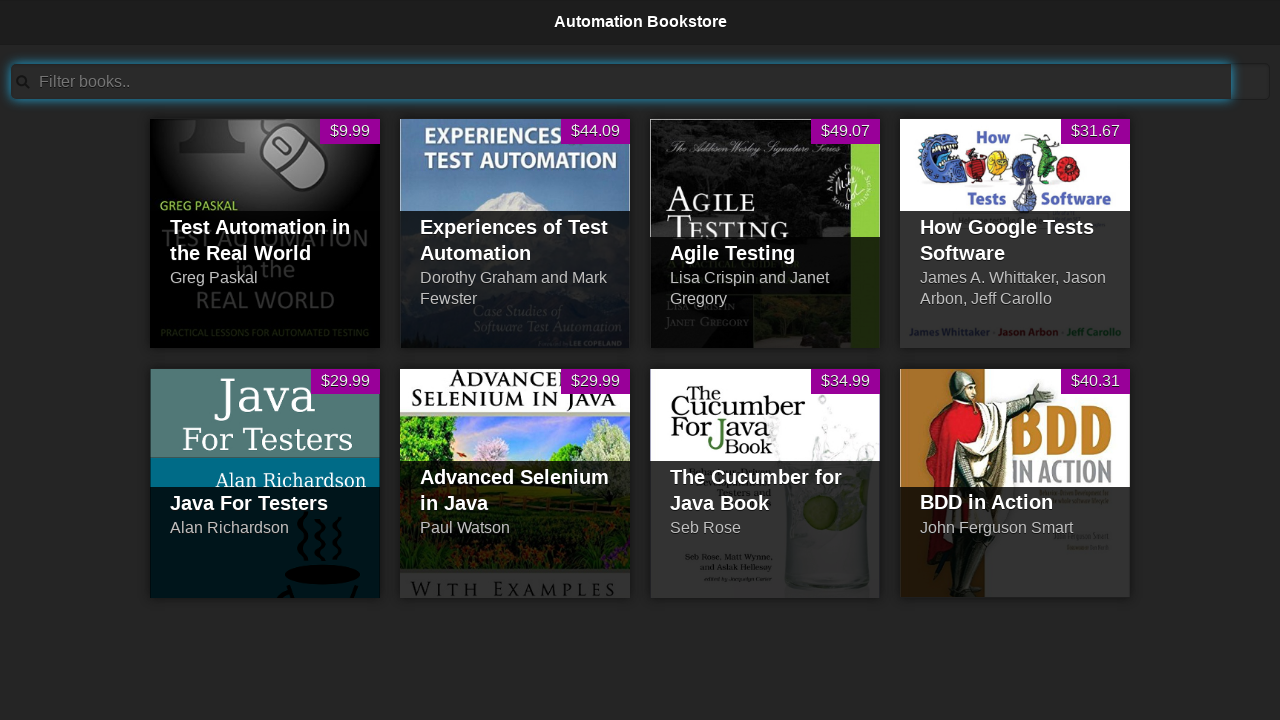